Tests opting out of A/B tests by adding an opt-out cookie on the main page before navigating to the A/B test page, then verifying the opt-out is in effect

Starting URL: http://the-internet.herokuapp.com

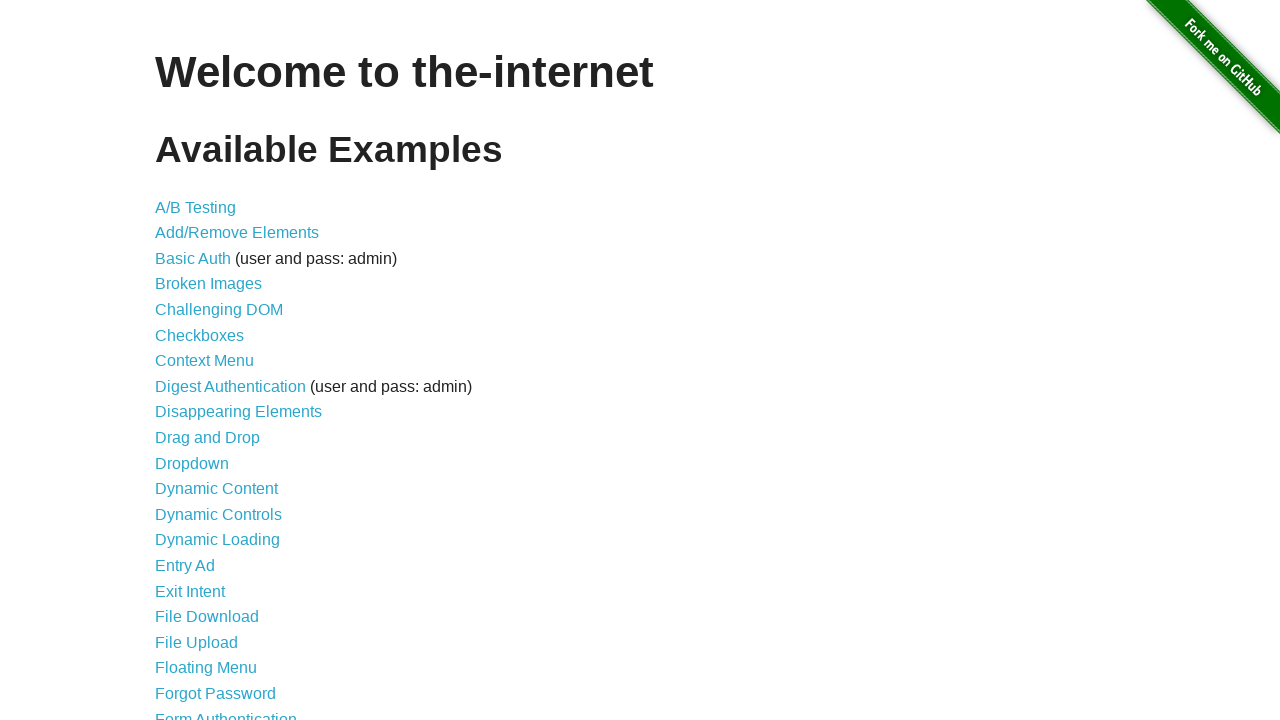

Added optimizelyOptOut cookie to opt out of A/B test
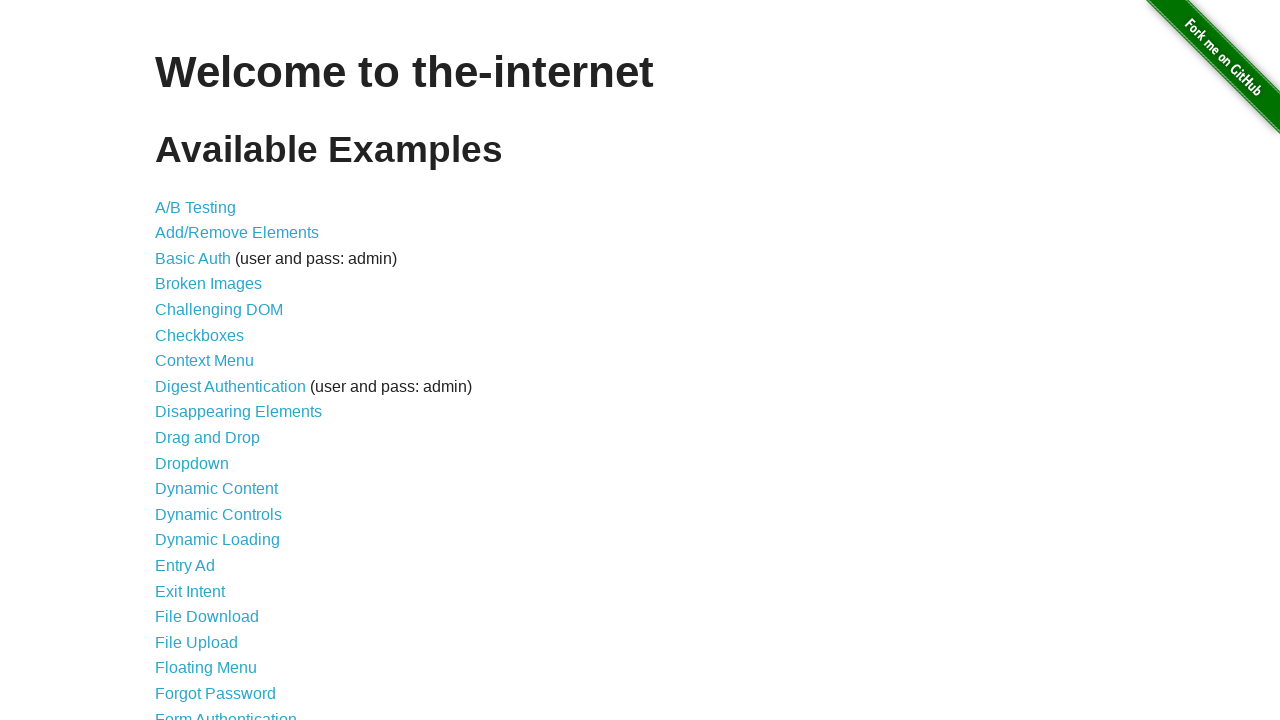

Navigated to A/B test page
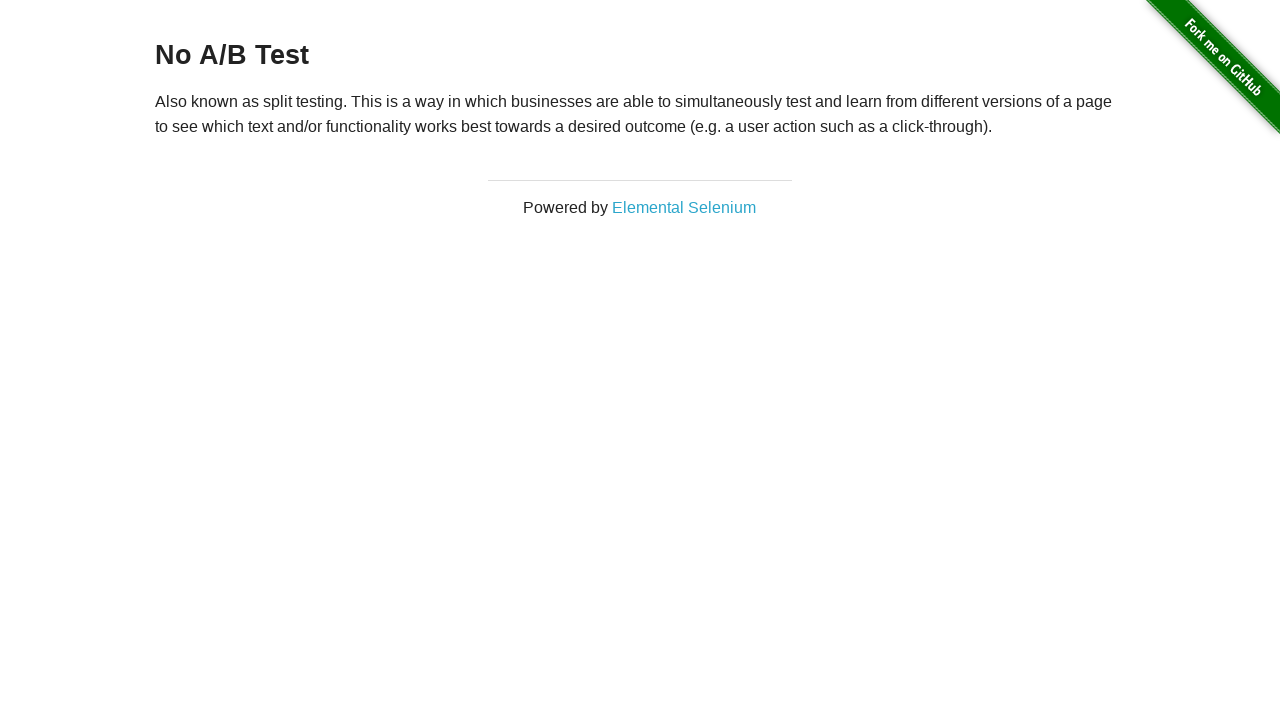

Retrieved heading text to verify opt-out status
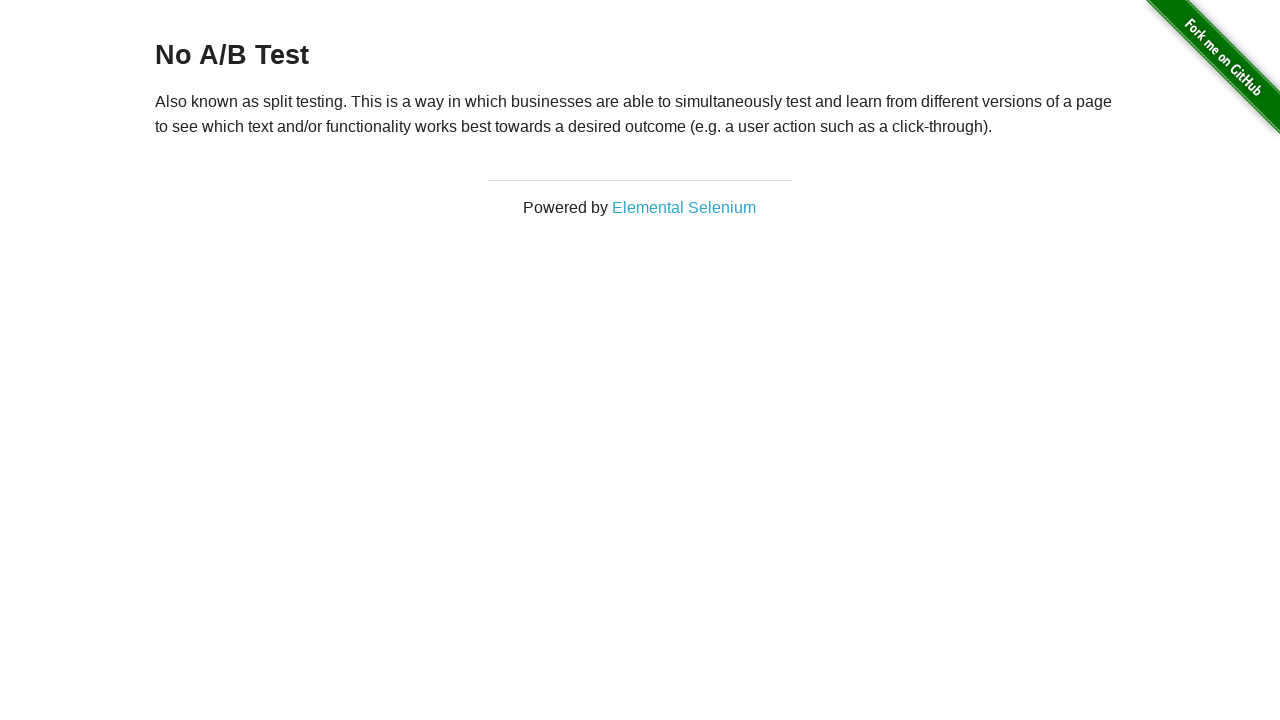

Verified opt-out is in effect - heading shows 'No A/B Test'
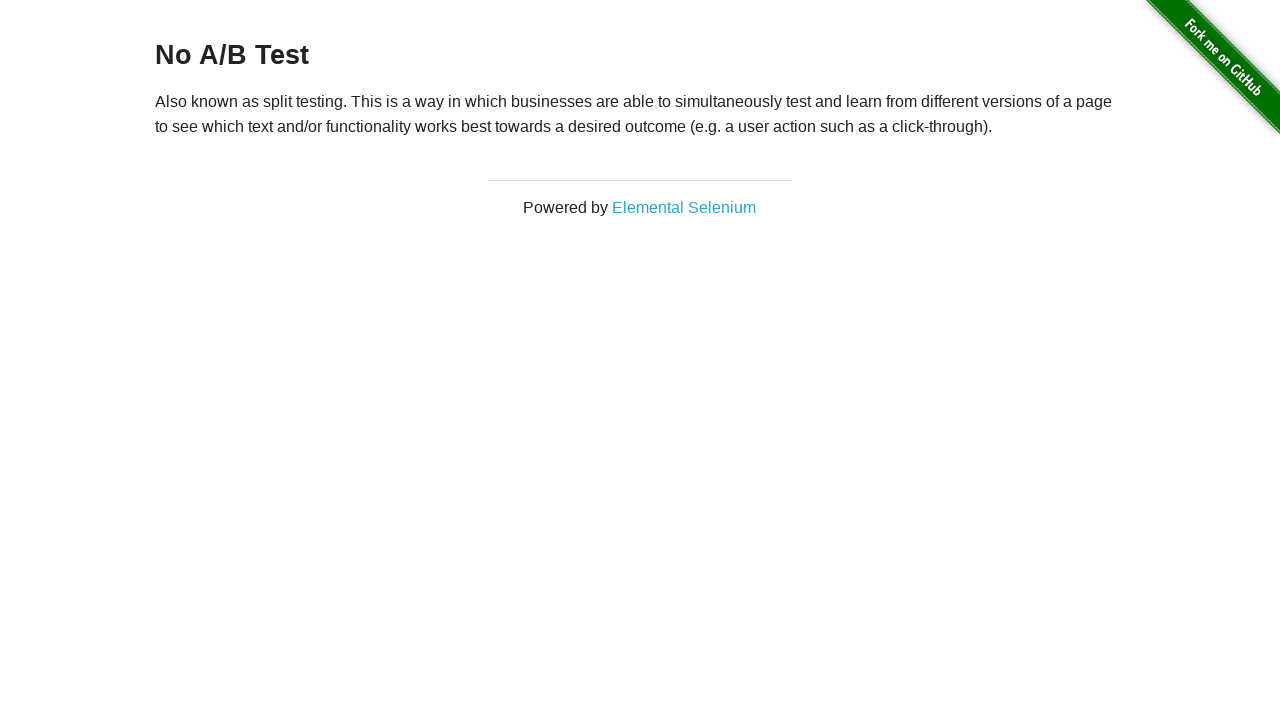

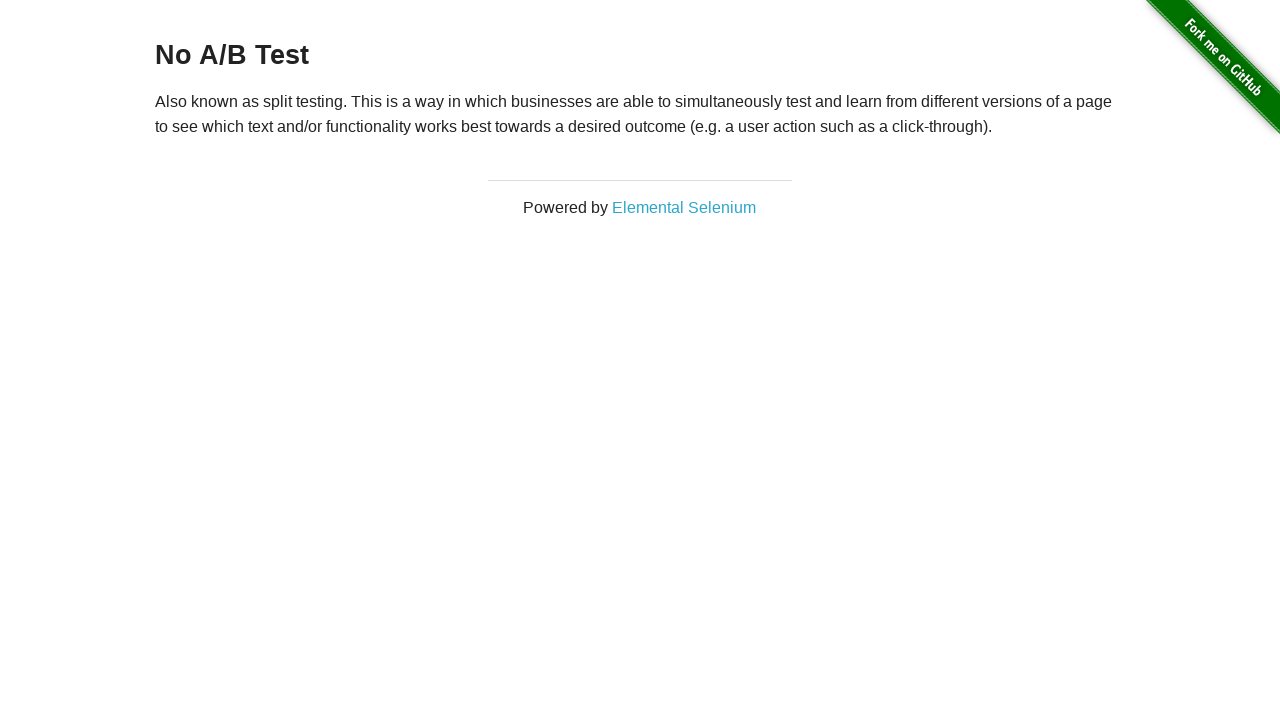